Tests various invisibility scenarios for Hello World and loading elements before and after clicking Start

Starting URL: http://the-internet.herokuapp.com/dynamic_loading/2

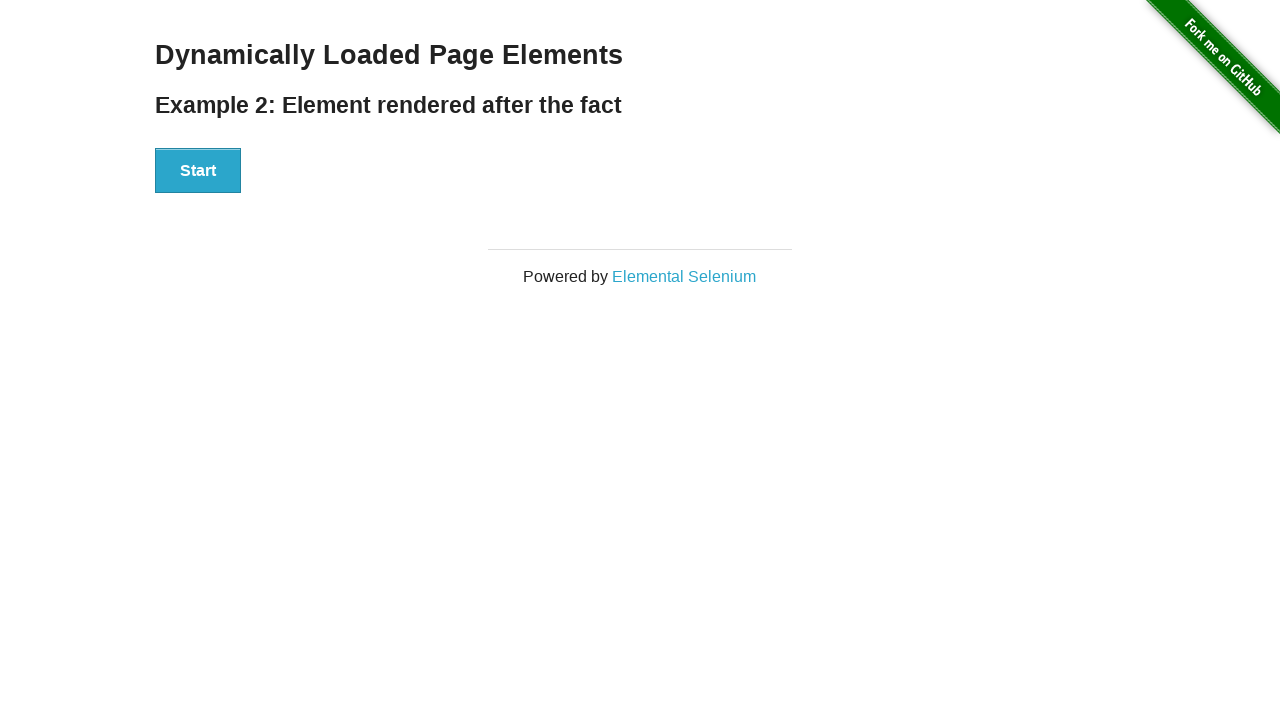

Verified 'Hello World!' element is not in DOM
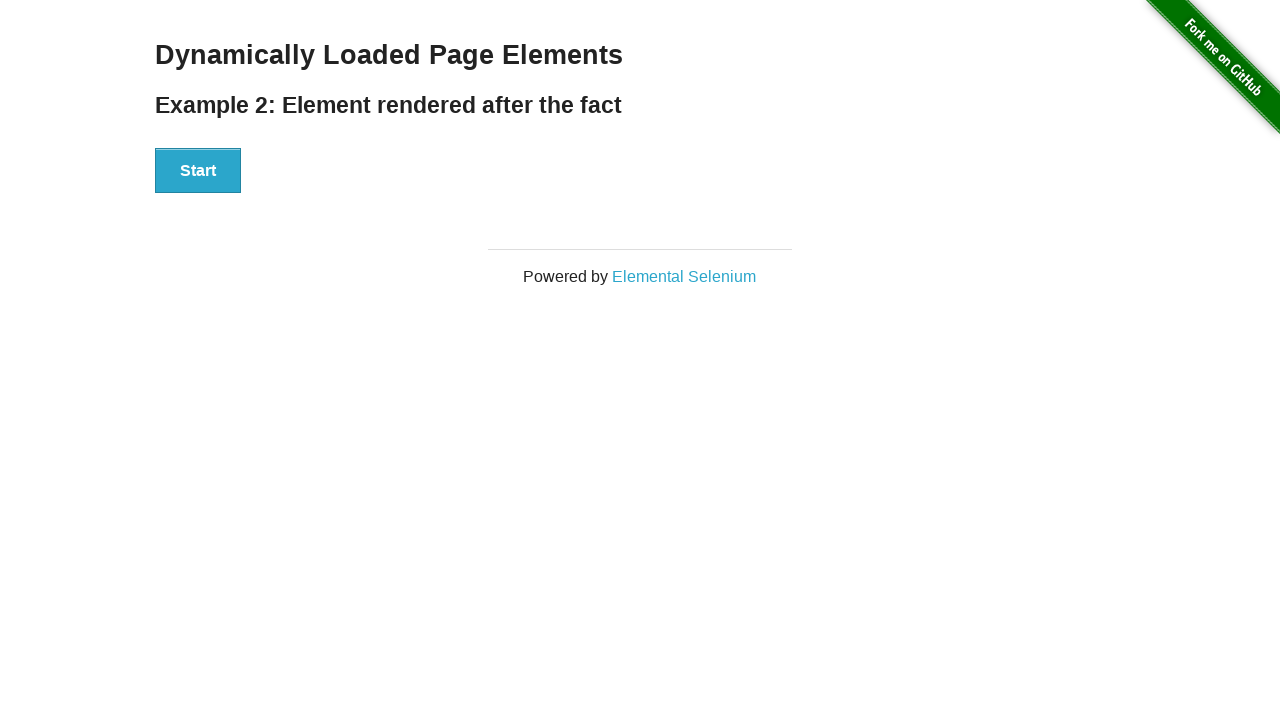

Verified loading element is hidden (in DOM but not visible)
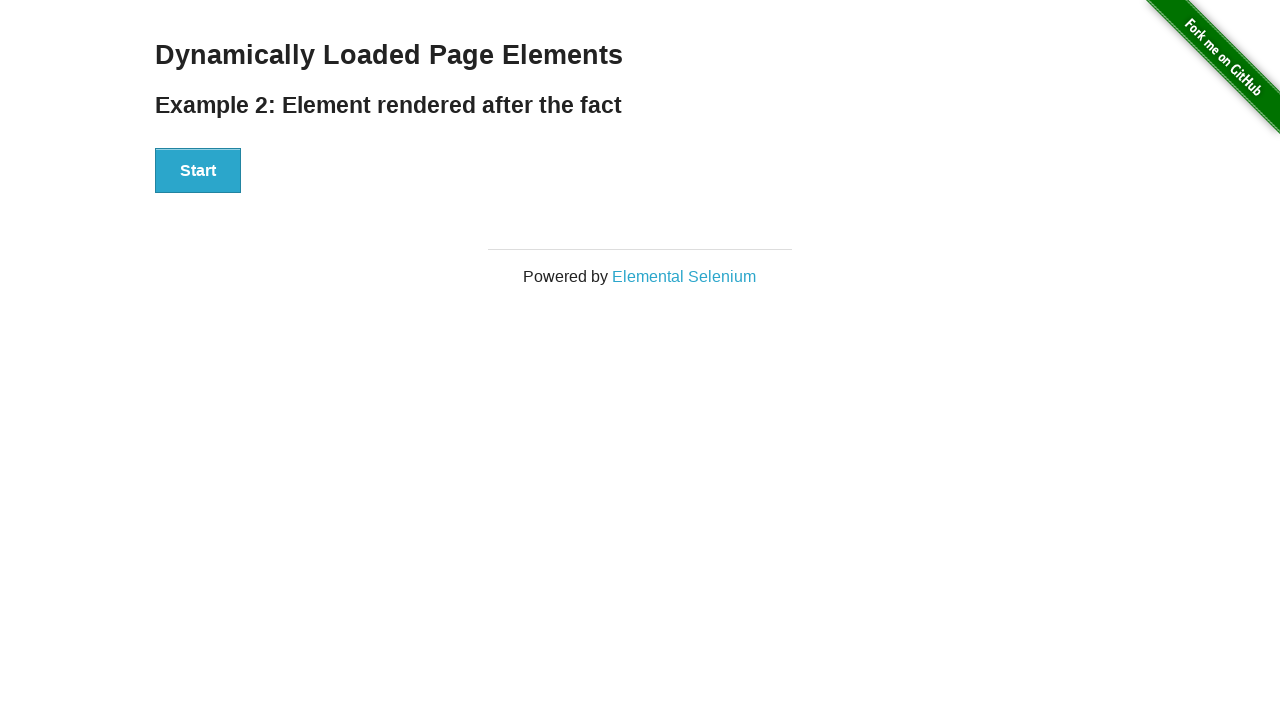

Clicked the Start button to initiate dynamic loading at (198, 171) on xpath=//button[text()='Start']
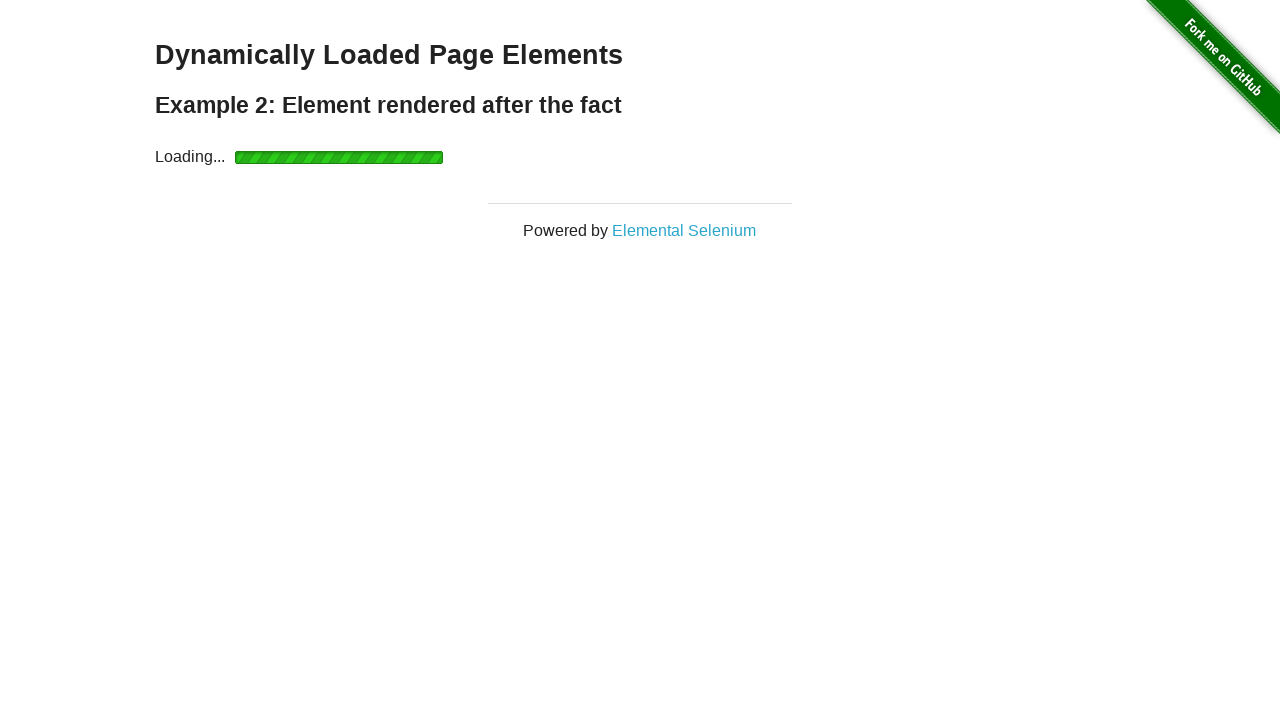

Waited for loading element to become invisible after process completion
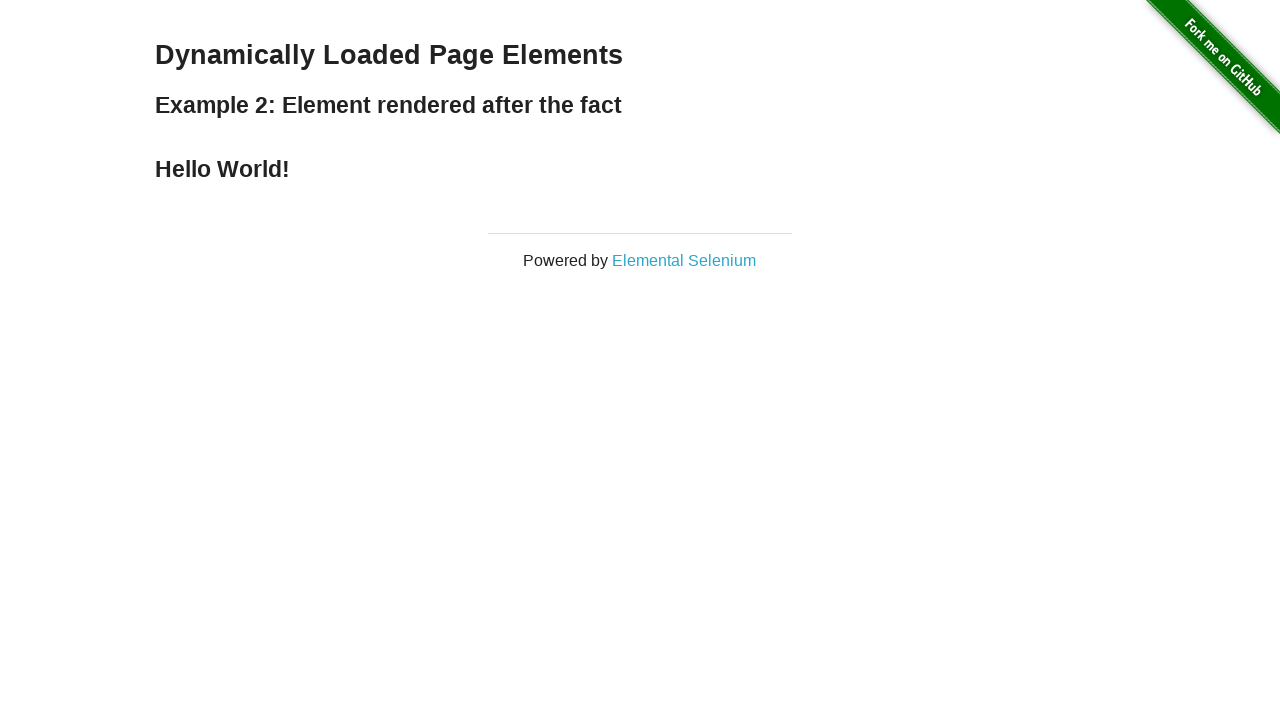

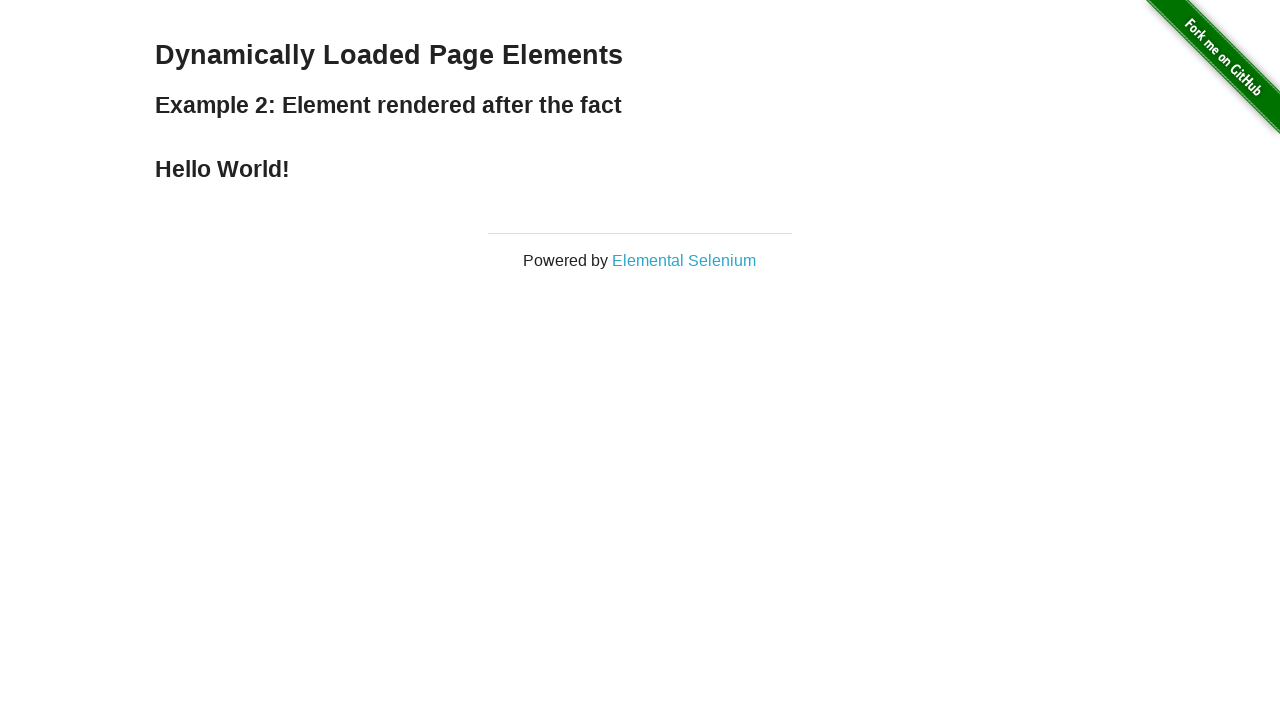